Tests drag and drop functionality on jQuery UI demo page by dragging an element and dropping it onto a target

Starting URL: https://jqueryui.com/droppable/

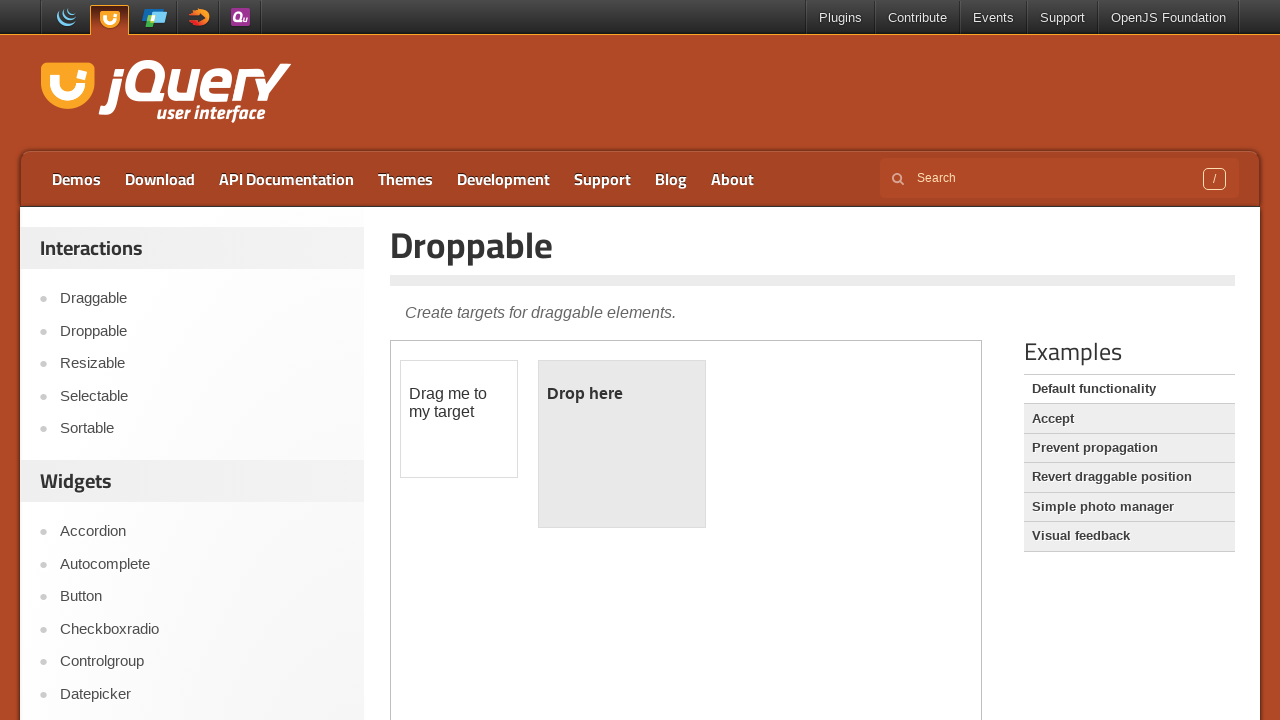

Scrolled down to view the demo frame
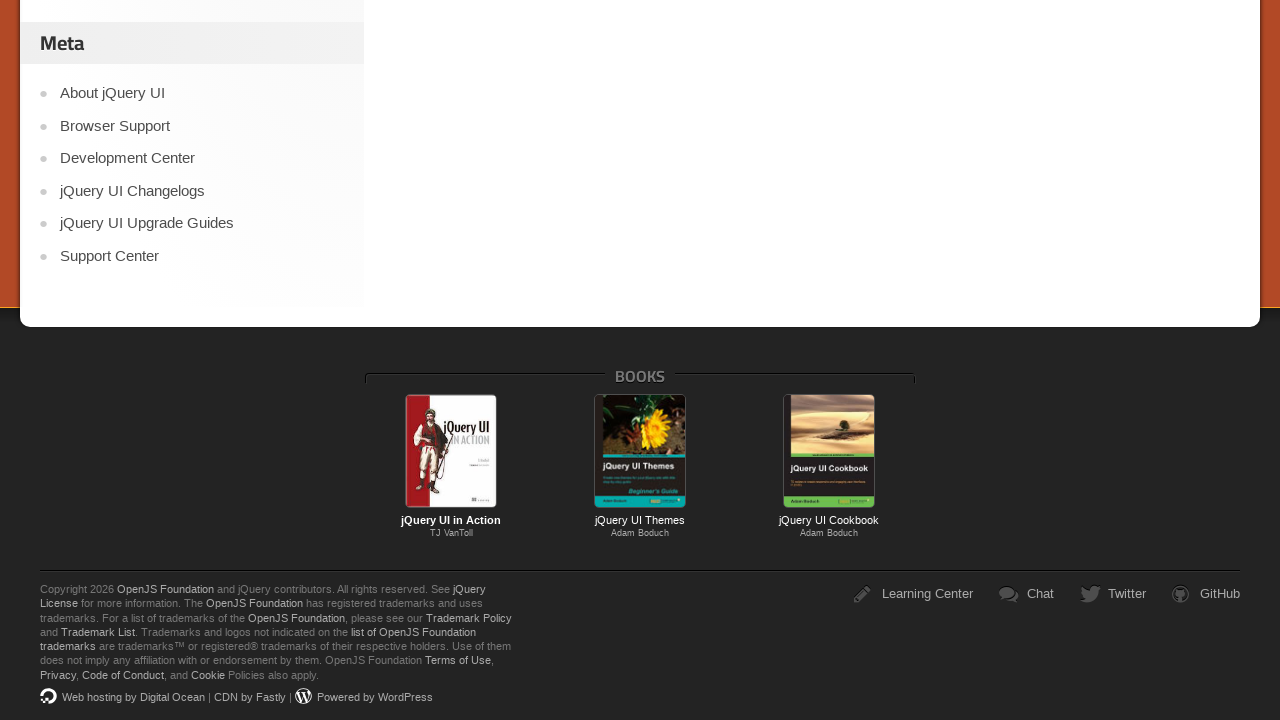

Located the demo iframe
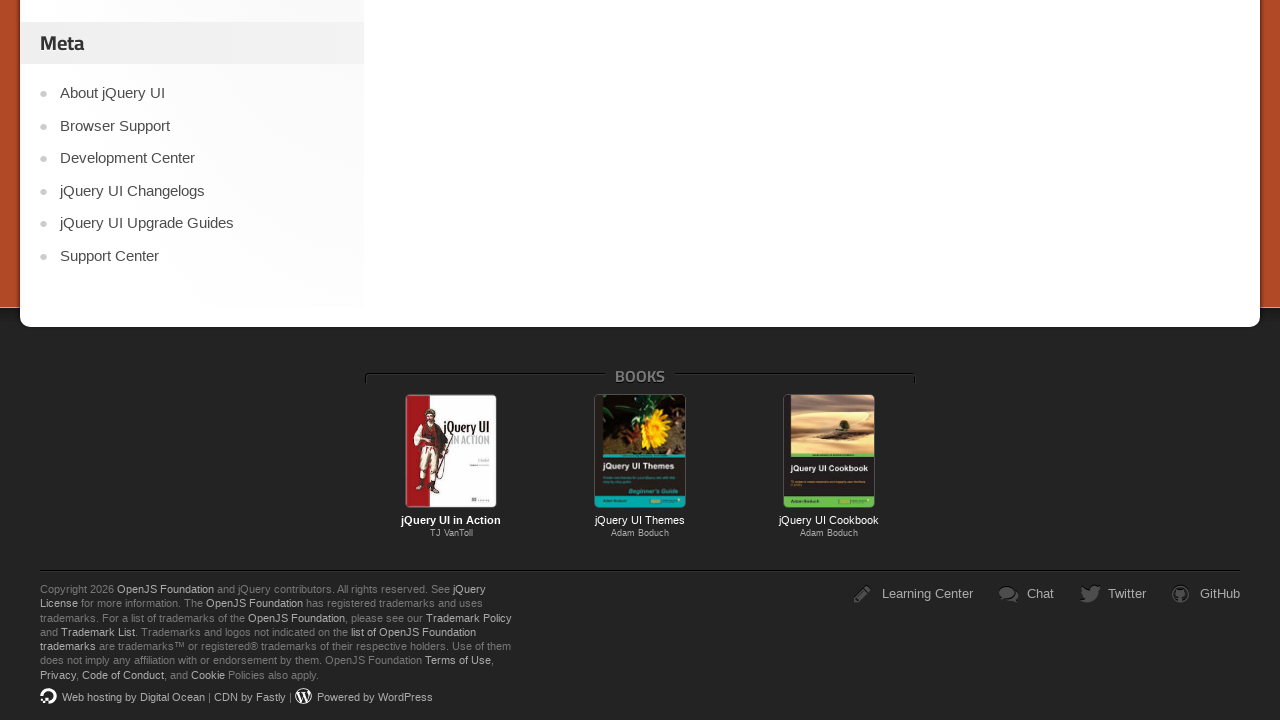

Located the draggable element
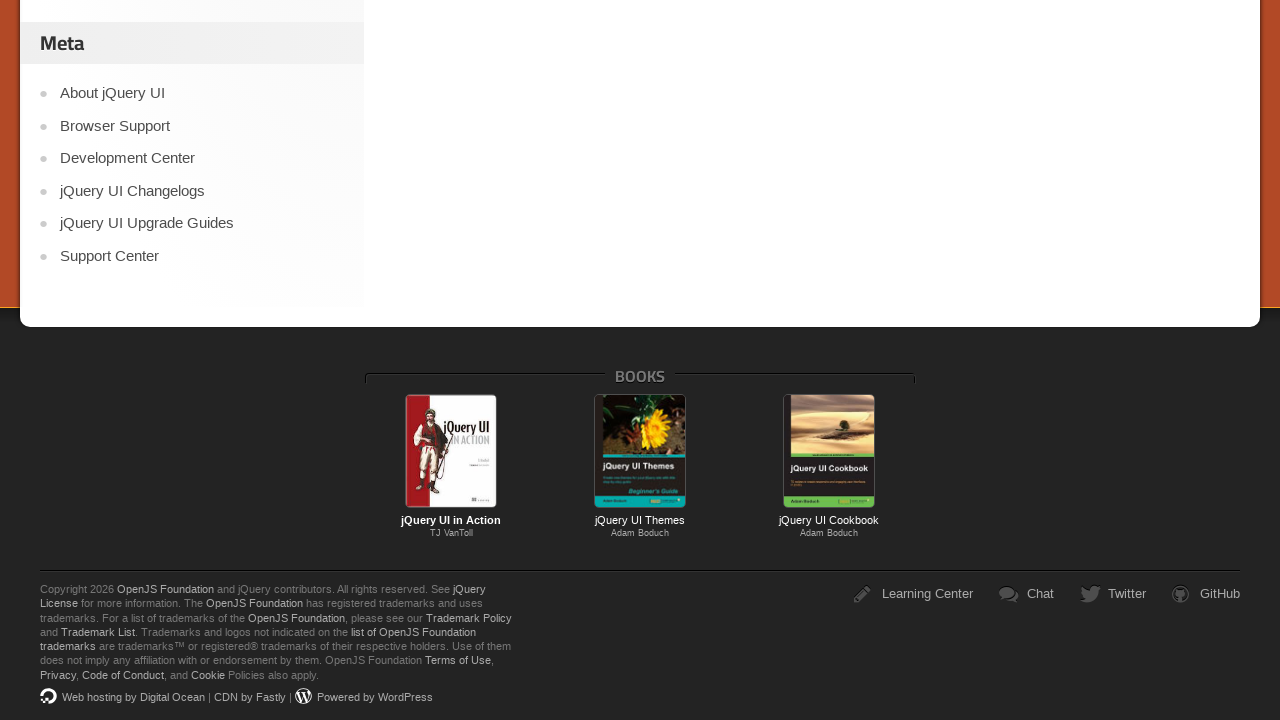

Located the droppable target element
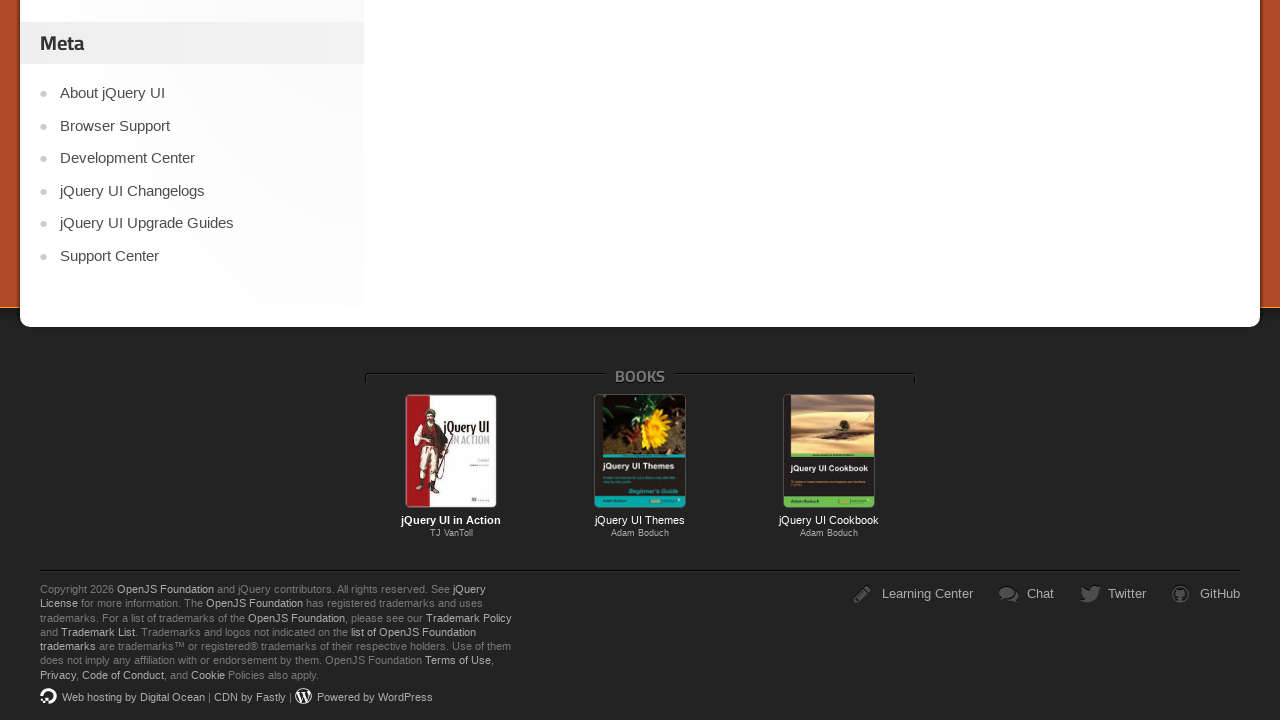

Dragged the draggable element and dropped it onto the droppable target at (622, 386)
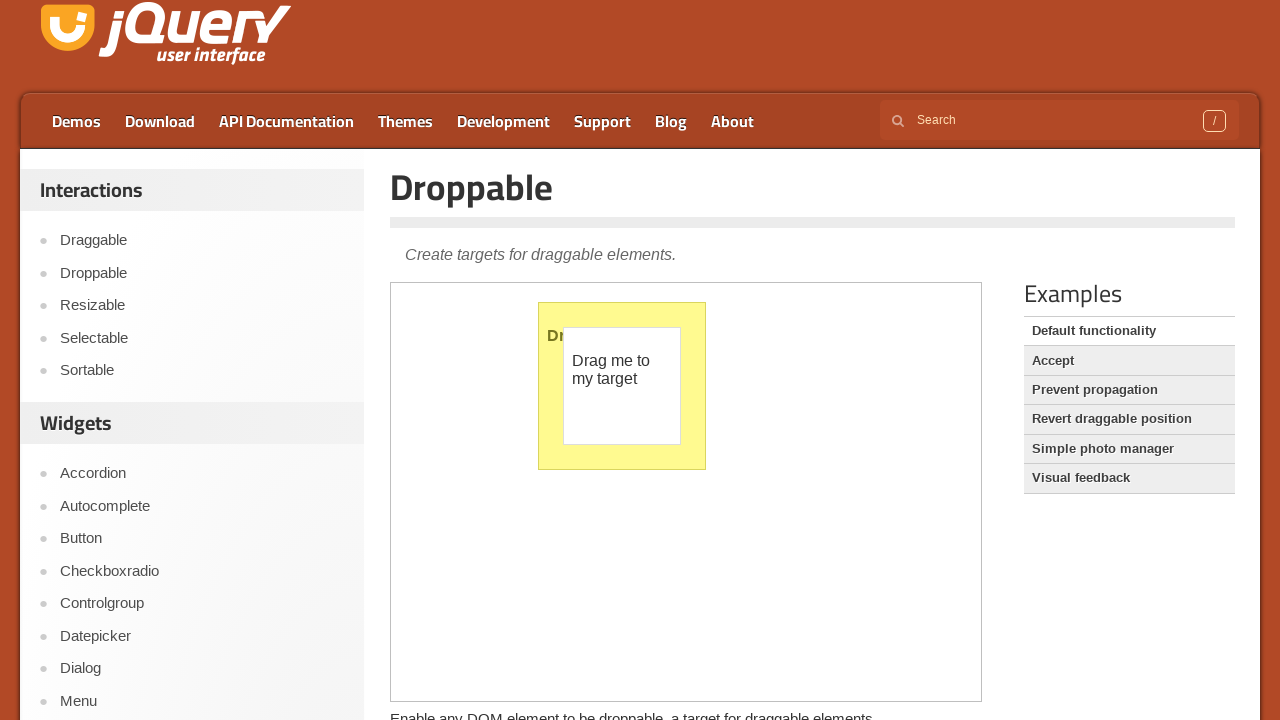

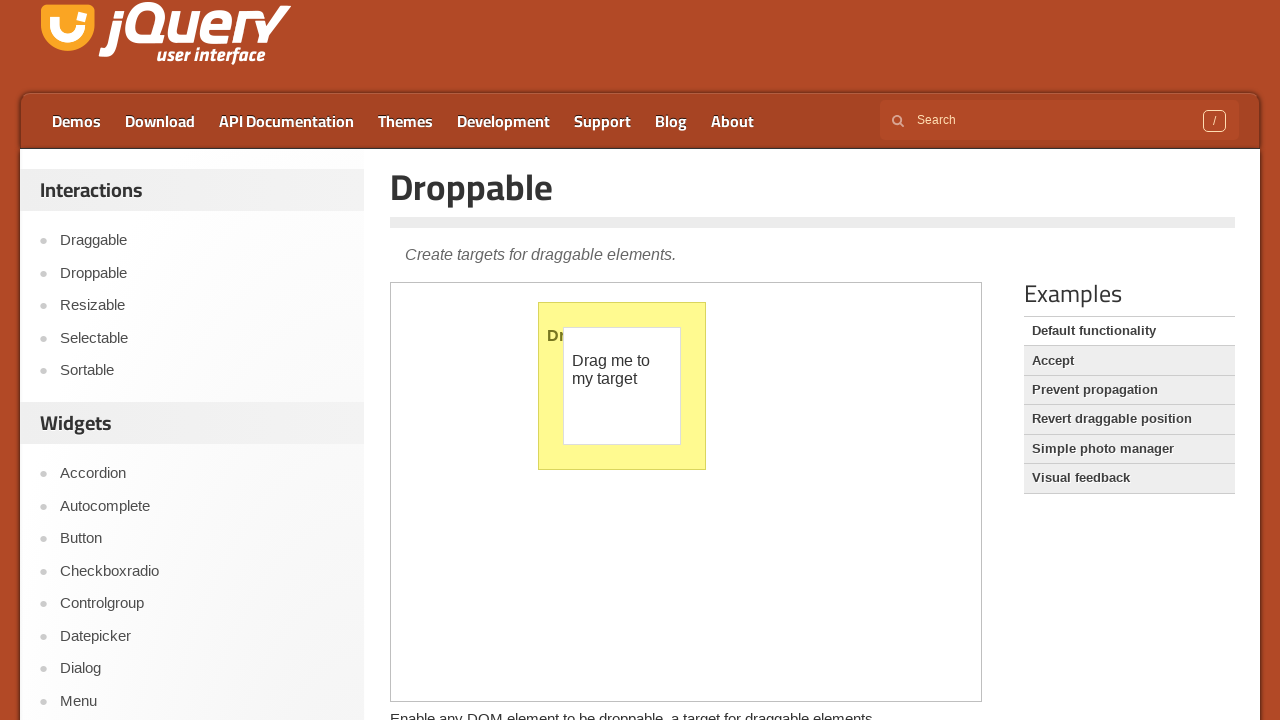